Tests table interaction functionality by navigating to a tables page, verifying table structure (rows/columns), reading cell values, sorting the table by clicking a header, and verifying the table content after sorting.

Starting URL: https://v1.training-support.net/selenium/tables

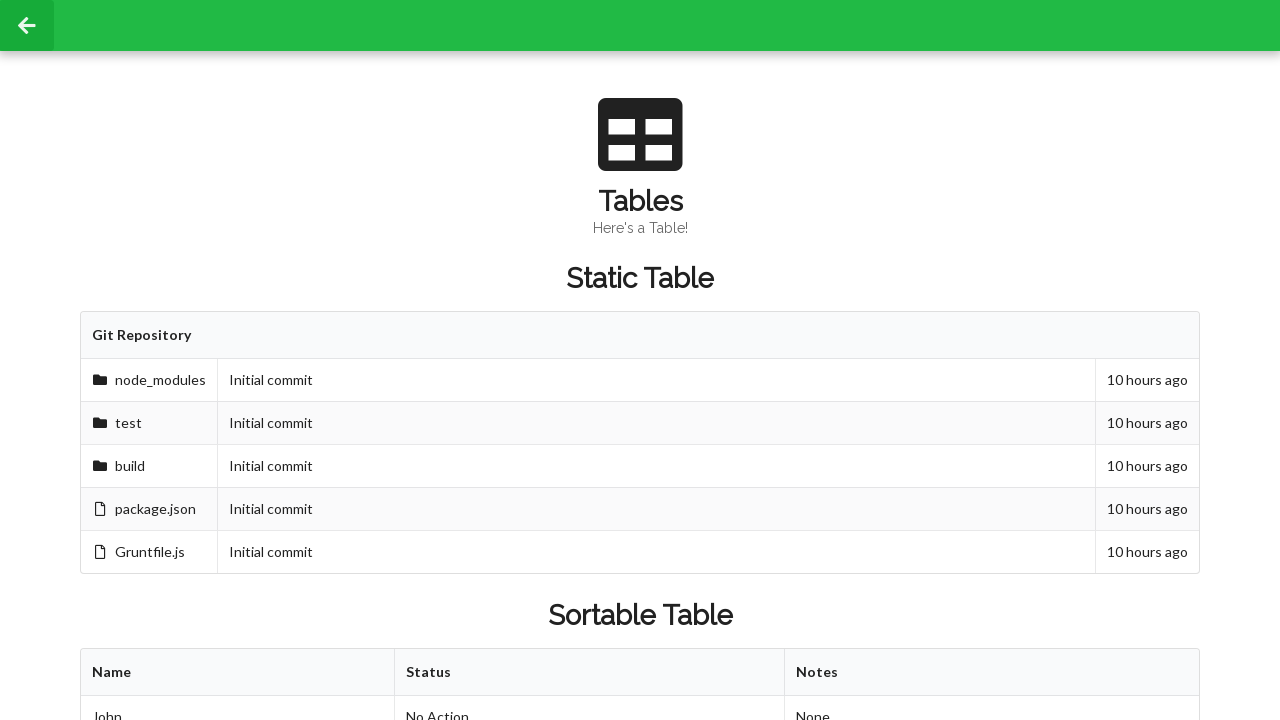

Waited for sortable table to be visible
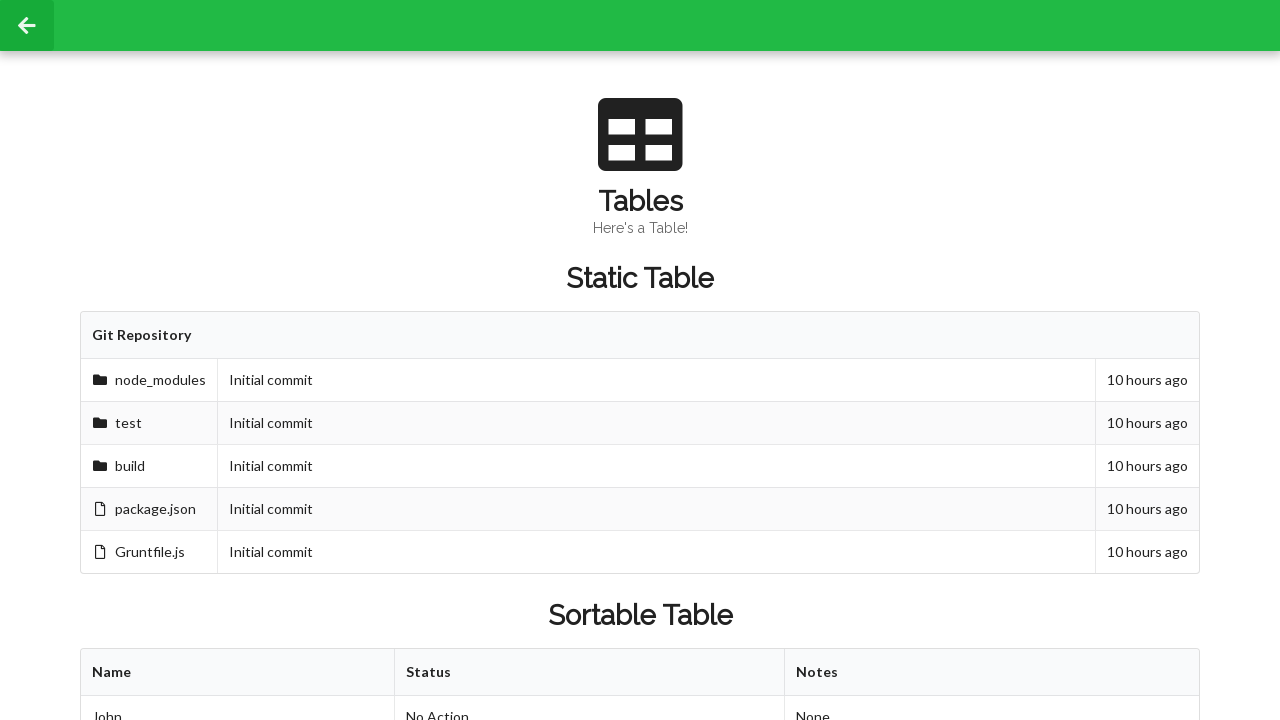

Retrieved all columns from first row of table body
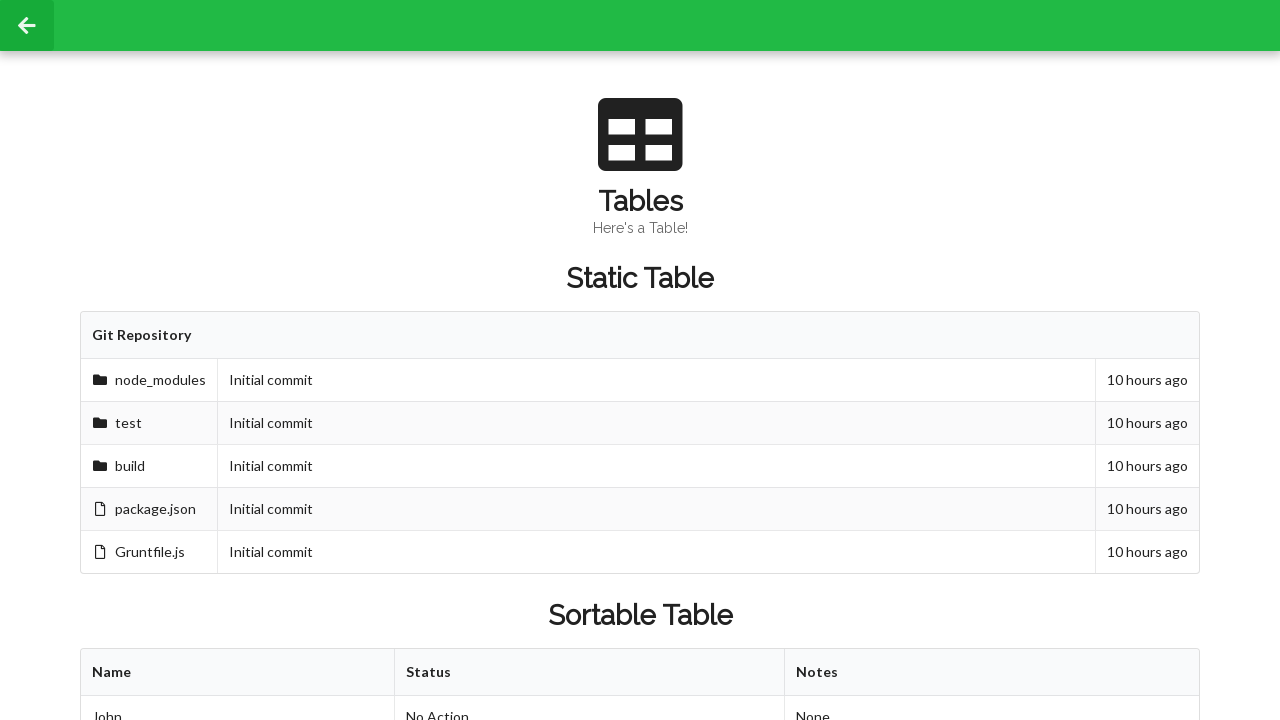

Retrieved all rows from table body
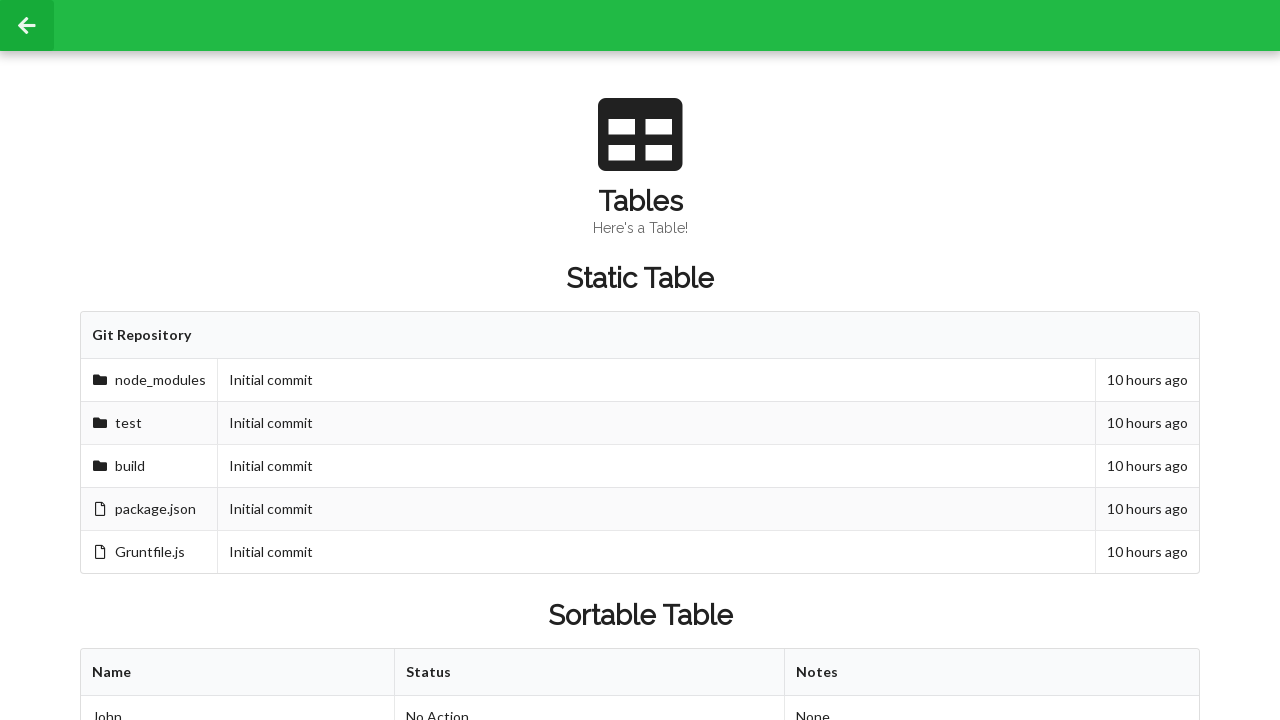

Read cell value from second row, second column: Approved
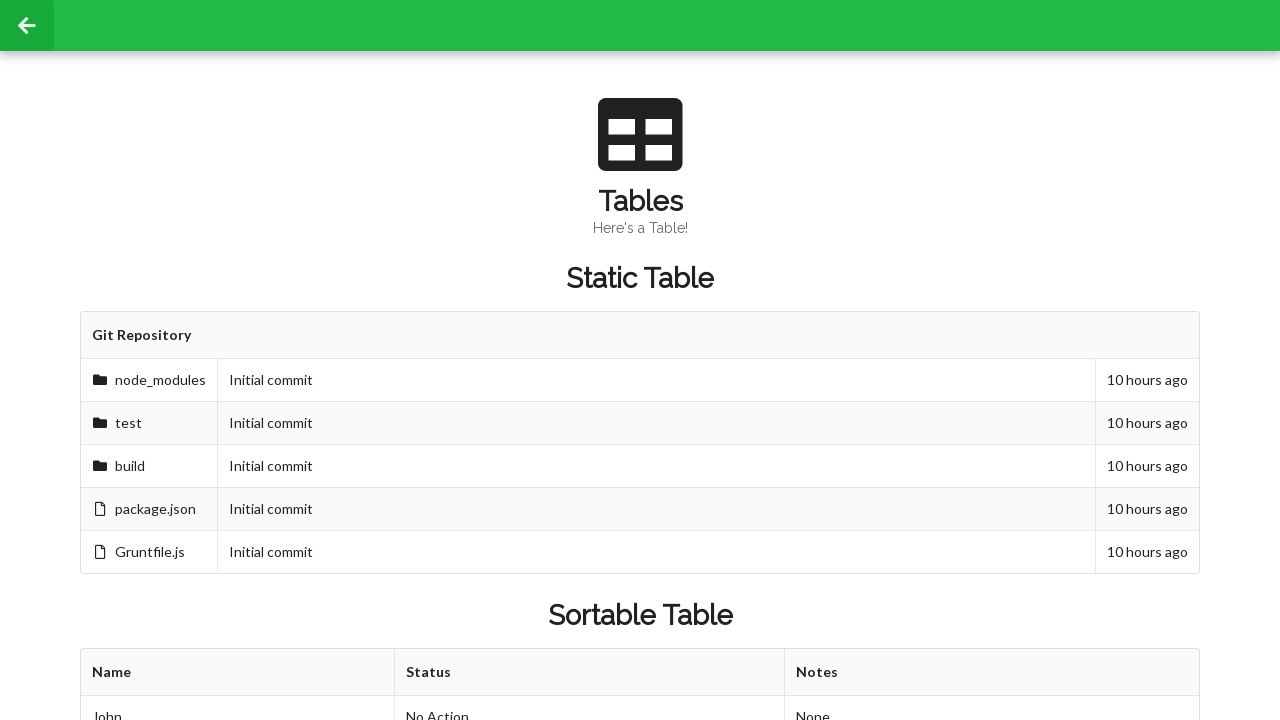

Clicked table header to sort the table at (238, 673) on xpath=//table[@id='sortableTable']/thead/tr/th
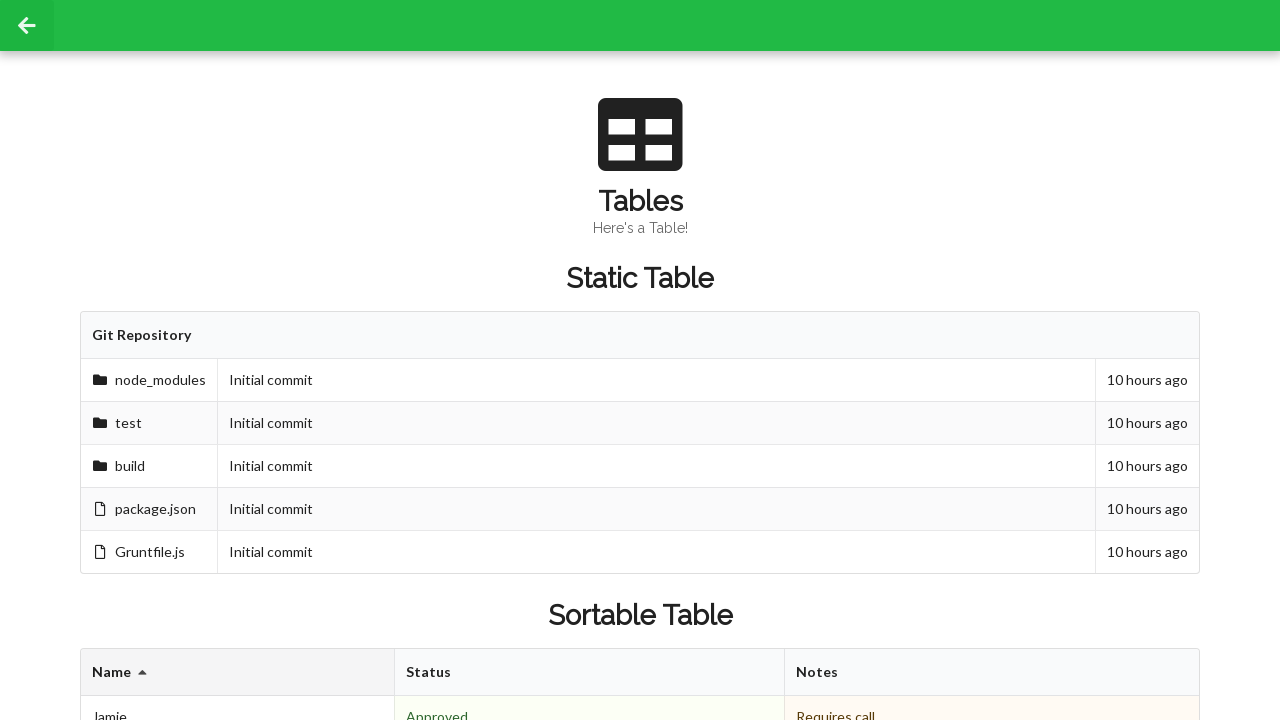

Waited 500ms for table to re-render after sorting
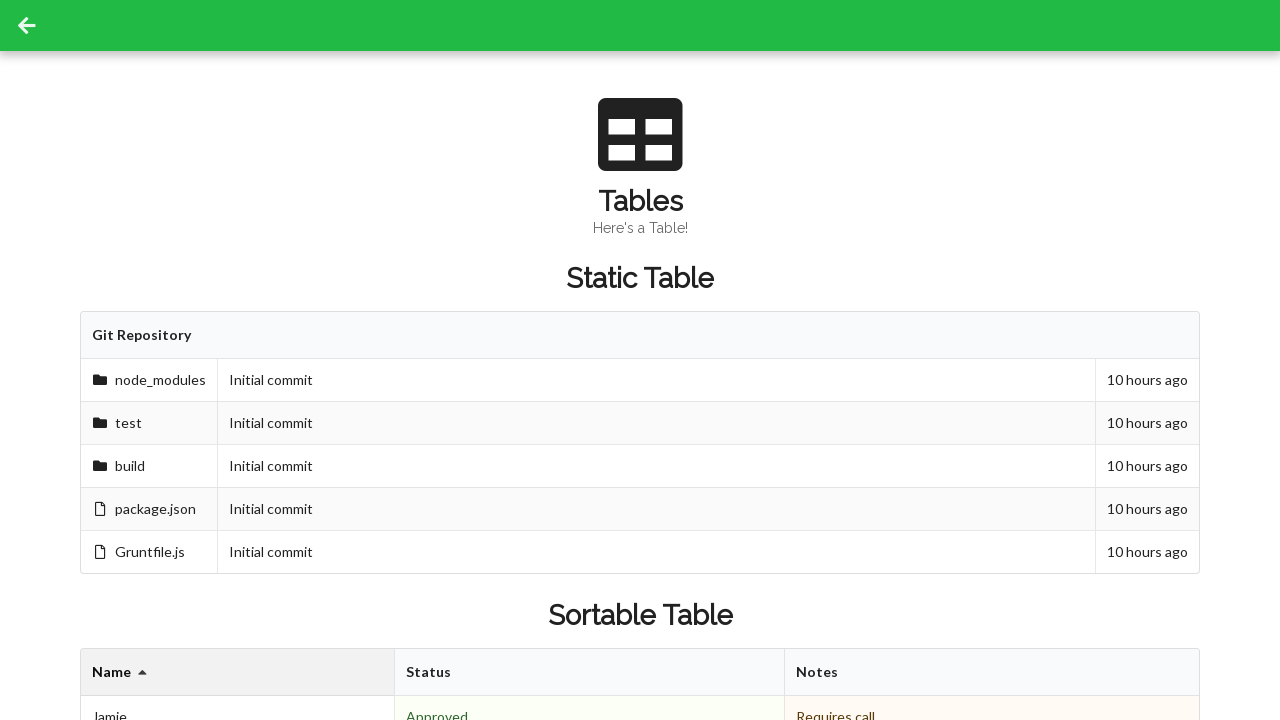

Read cell value from second row, second column after sorting: Denied
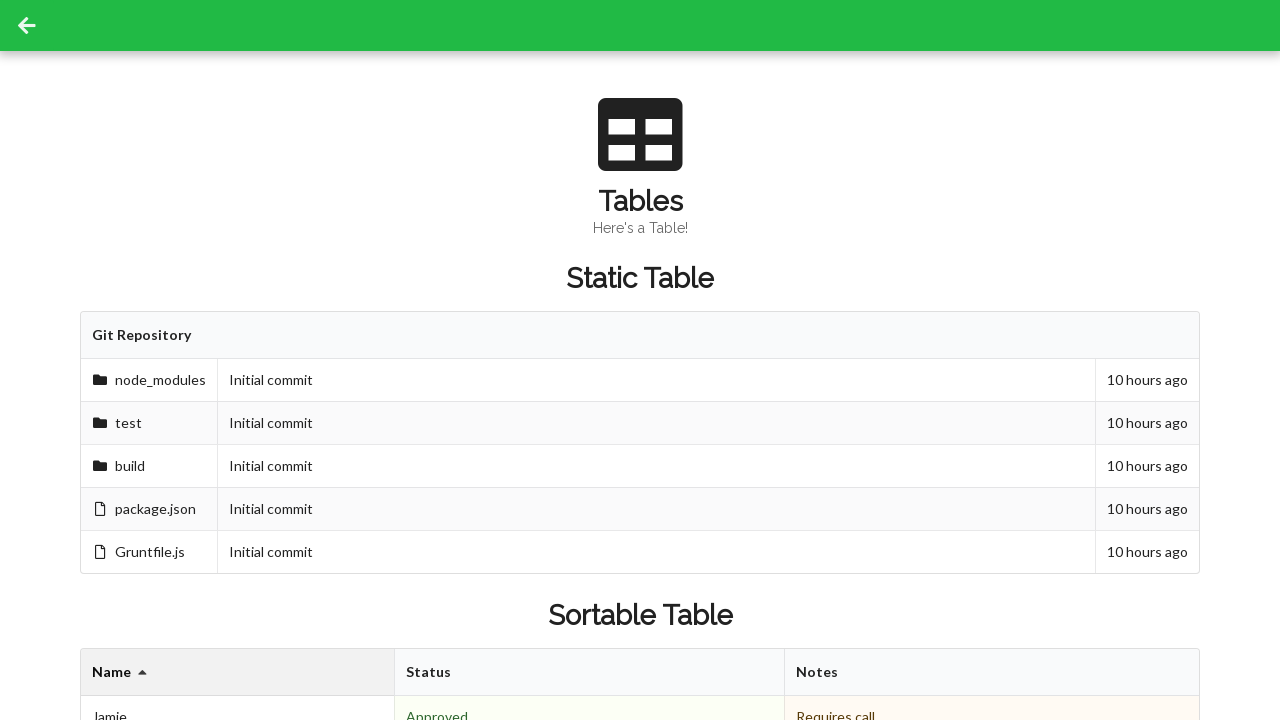

Retrieved all footer cells from table
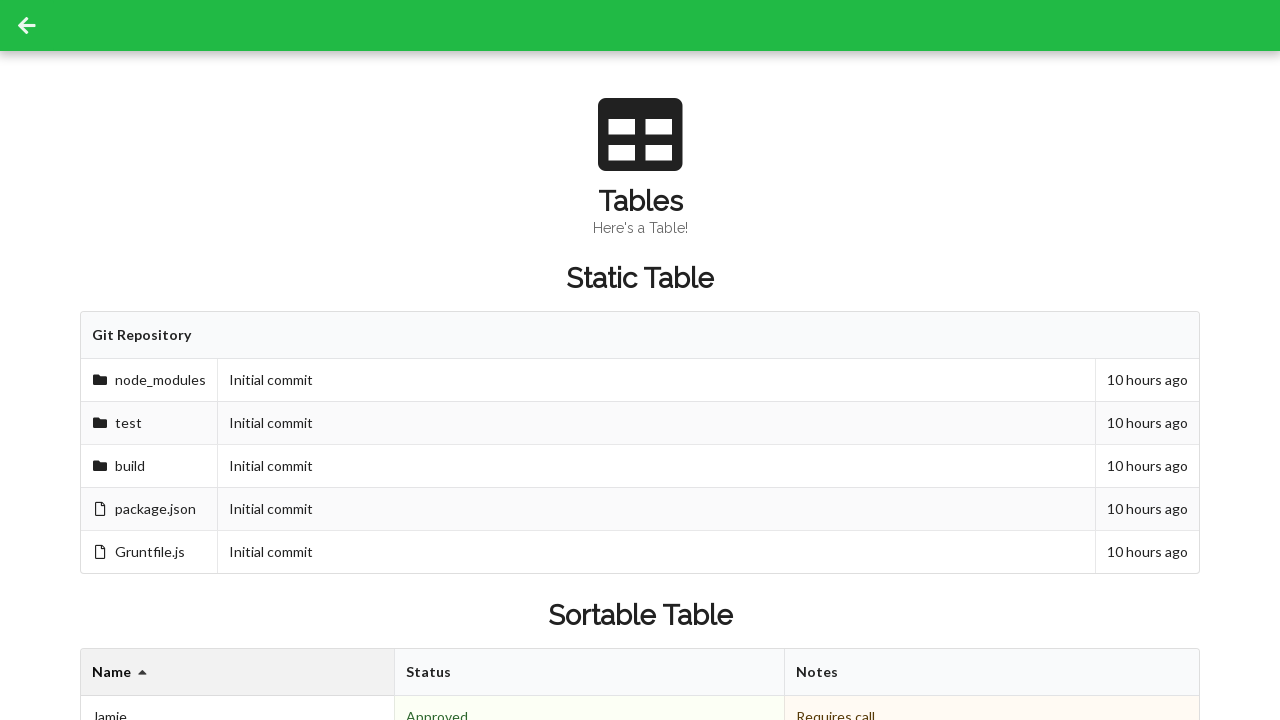

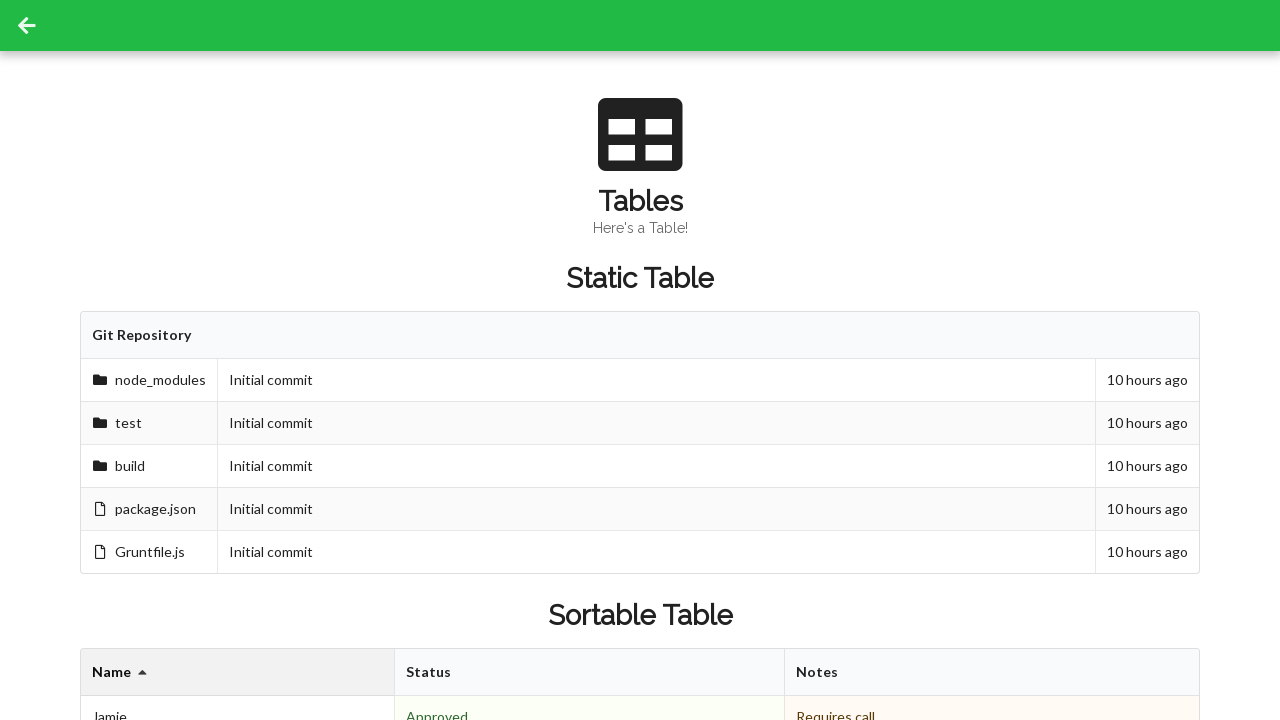